Tests browser window manipulation by navigating to webdriver.io and cycling through minimize and fullscreen window states

Starting URL: https://webdriver.io

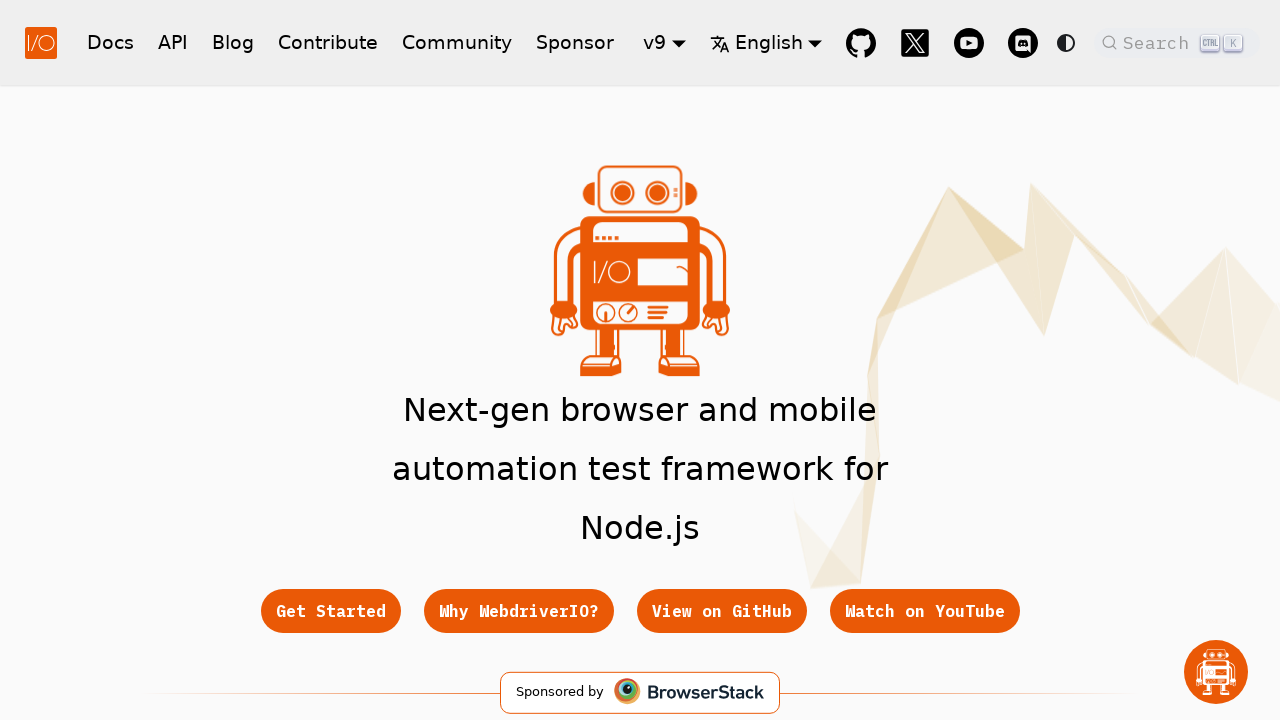

Navigated to https://webdriver.io
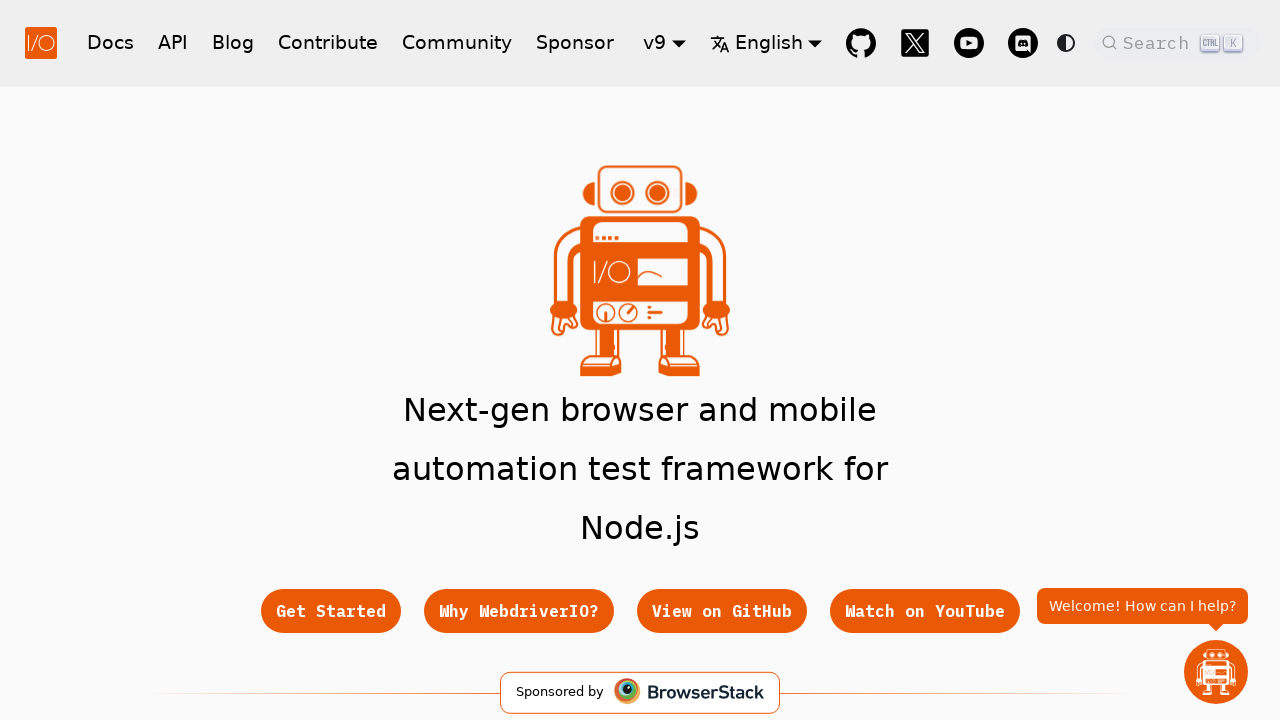

Set viewport size to 800x600 (minimize state)
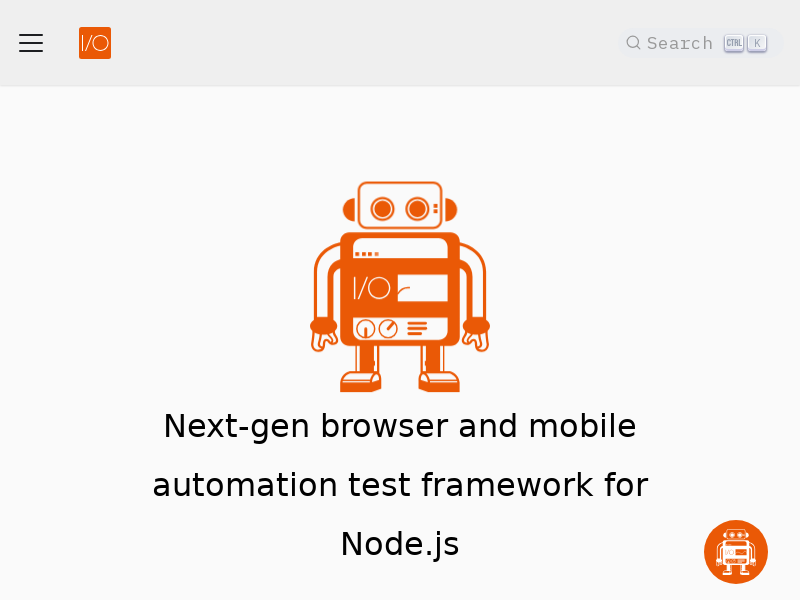

Waited for 2 seconds
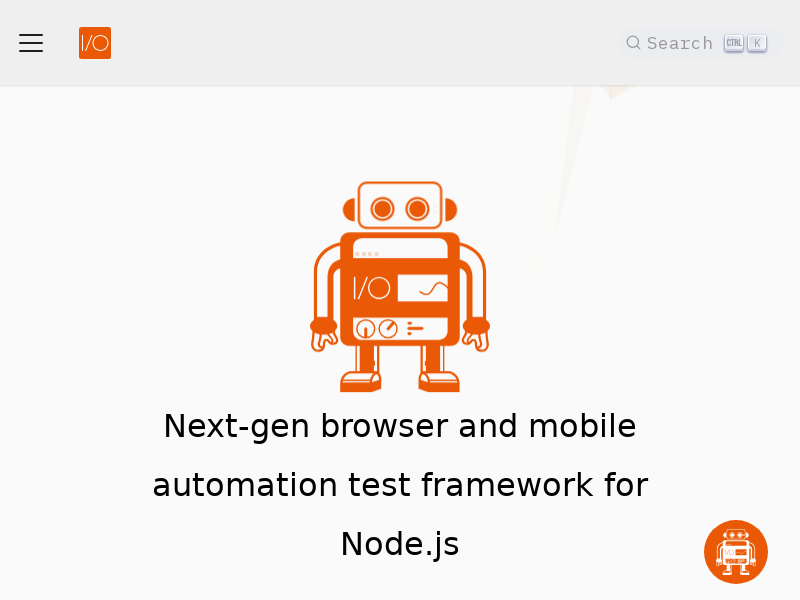

Page reached domcontentloaded state
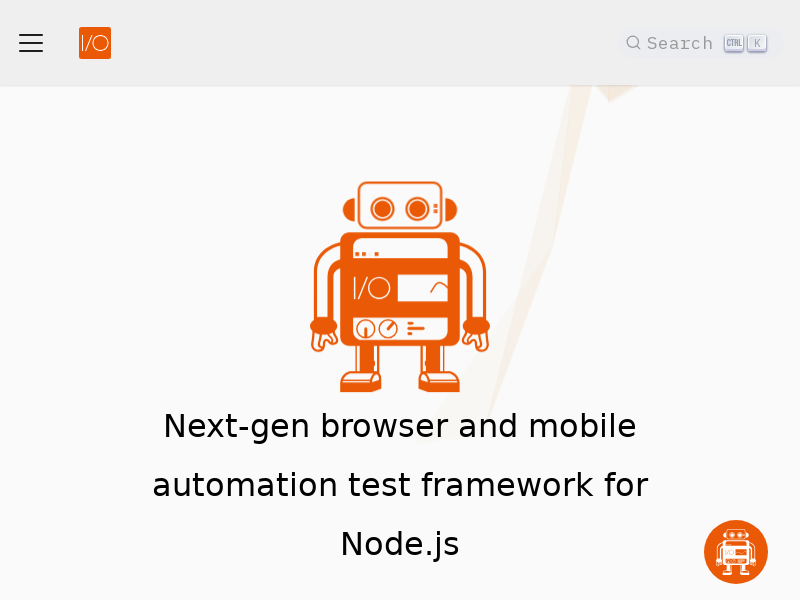

Body element is present on page
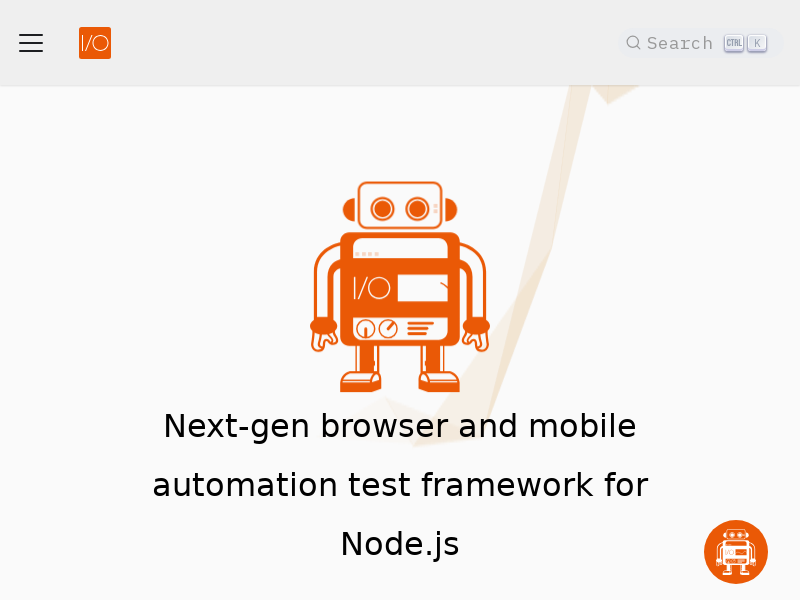

Set viewport size to 1920x1080 (fullscreen state)
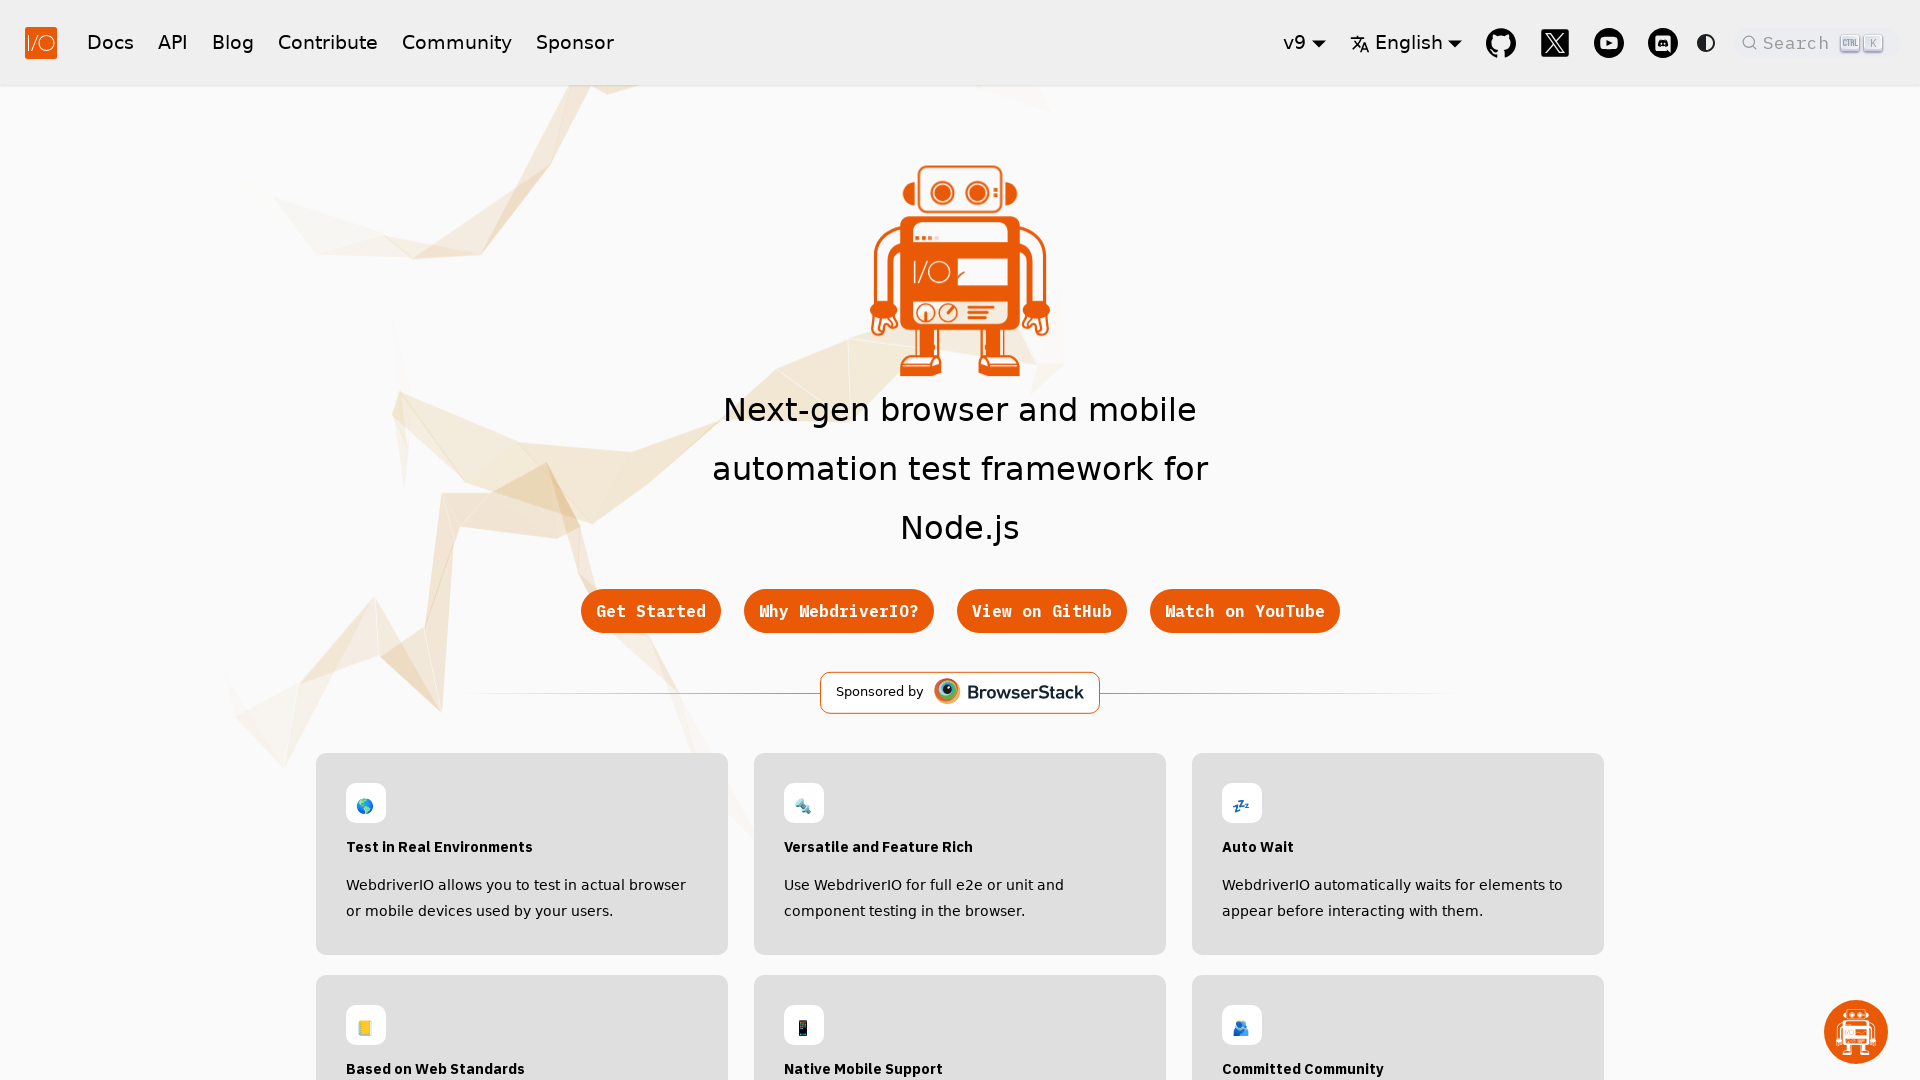

Waited for 2 seconds in fullscreen state
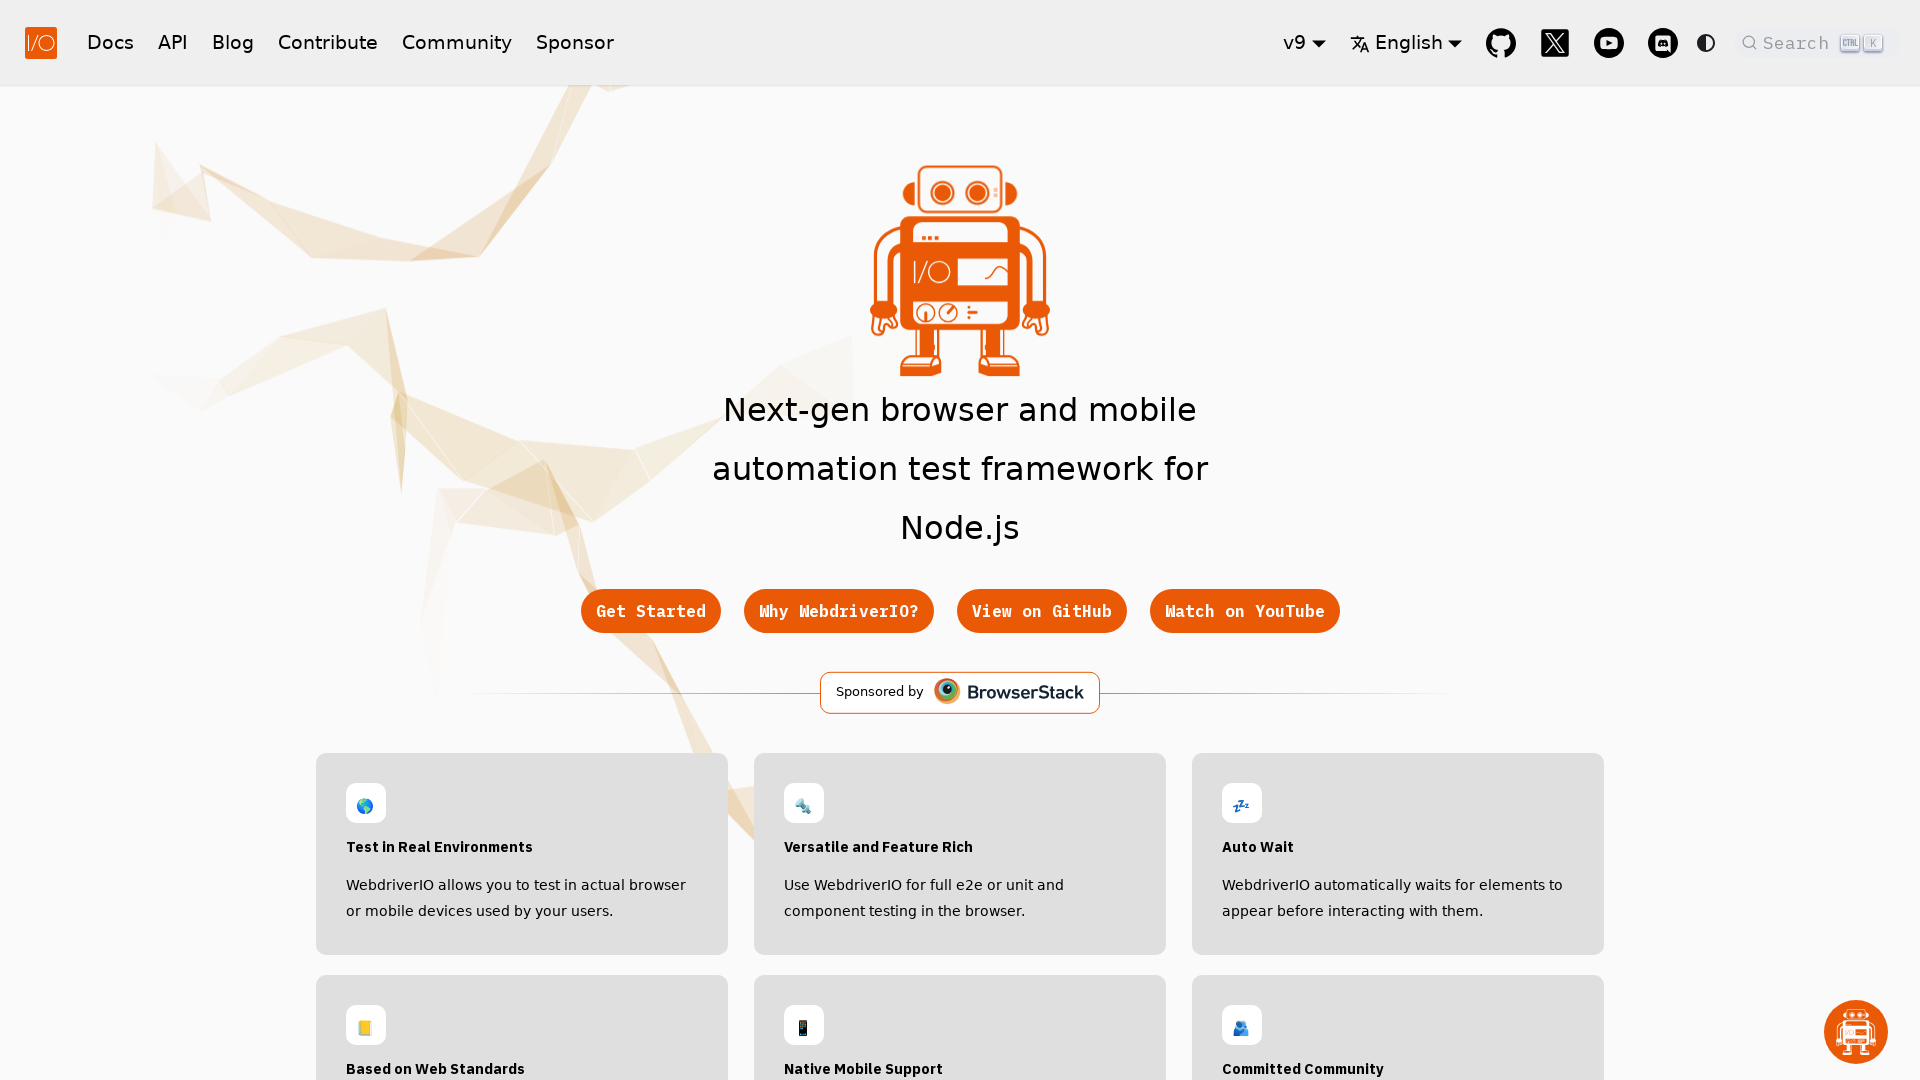

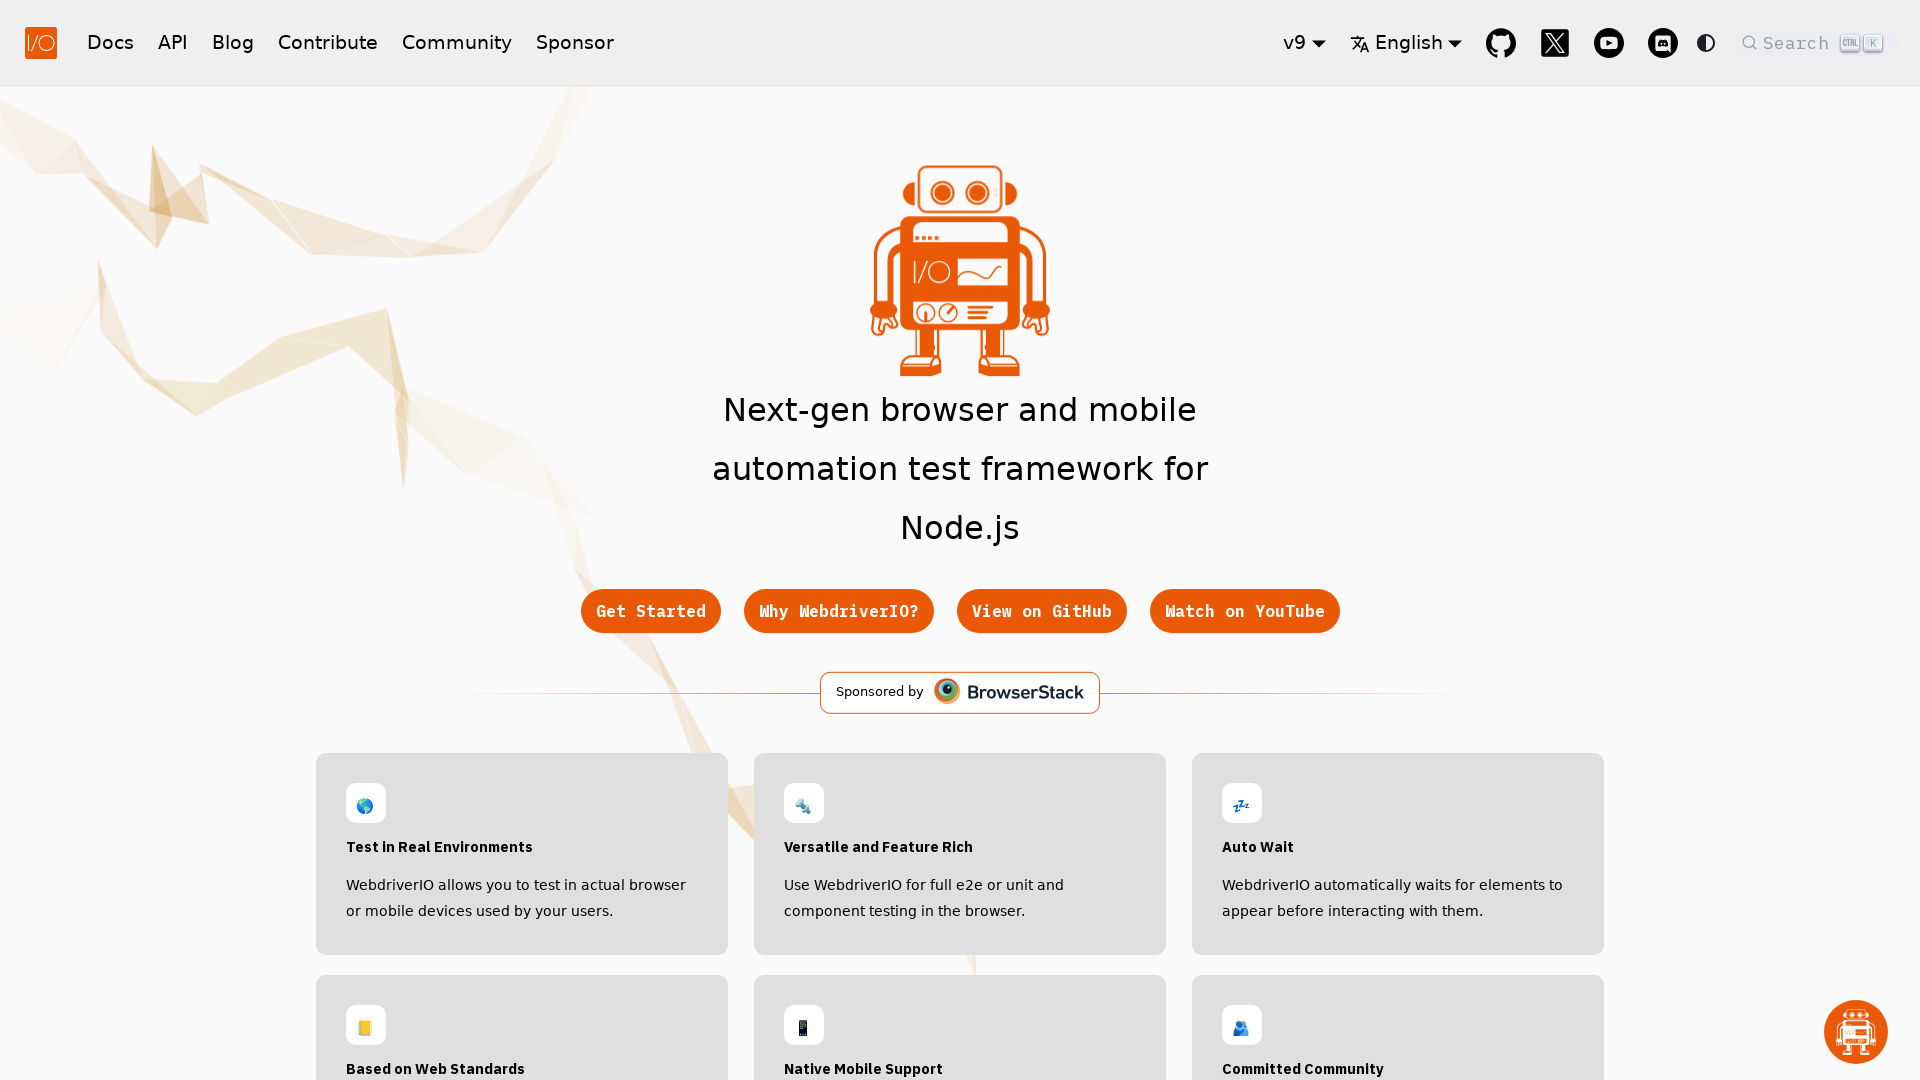